Tests JavaScript confirm alert functionality by clicking a button that triggers a confirm alert, dismissing it, and verifying the result message

Starting URL: https://testcenter.techproeducation.com/index.php?page=javascript-alerts

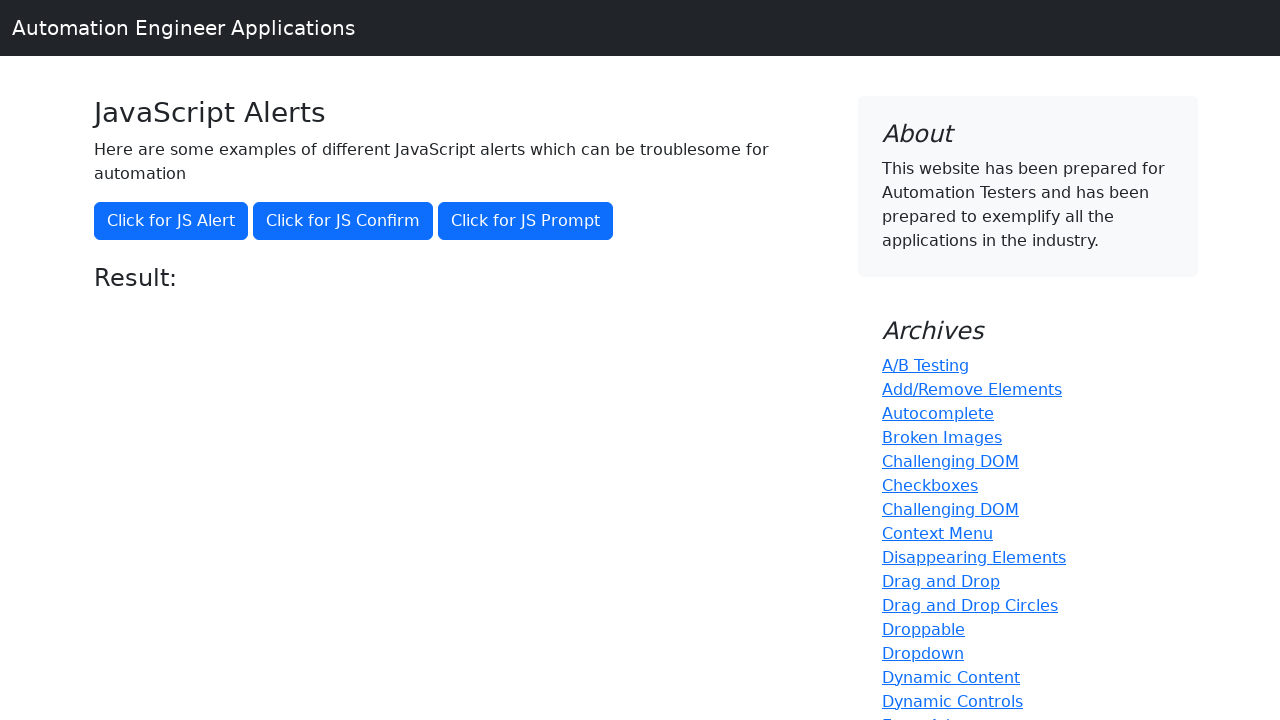

Clicked button to trigger confirm alert at (343, 221) on xpath=//button[@onclick='jsConfirm()']
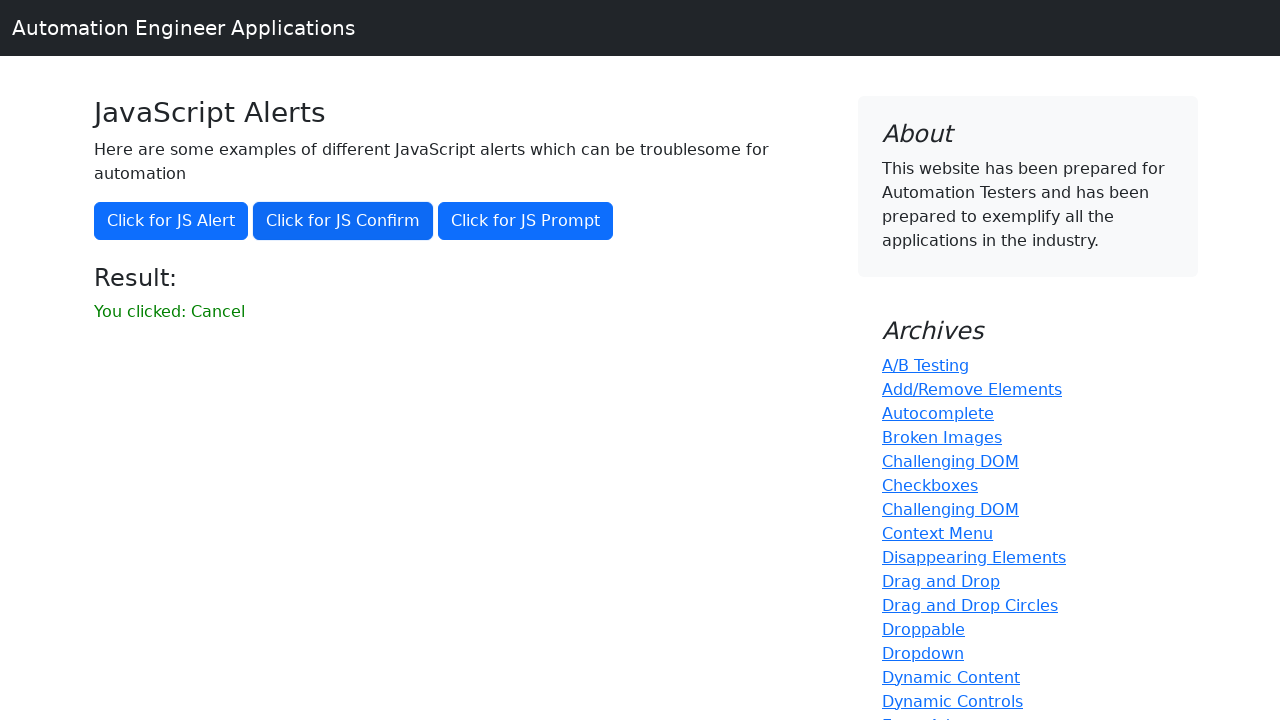

Set up dialog handler to dismiss alerts
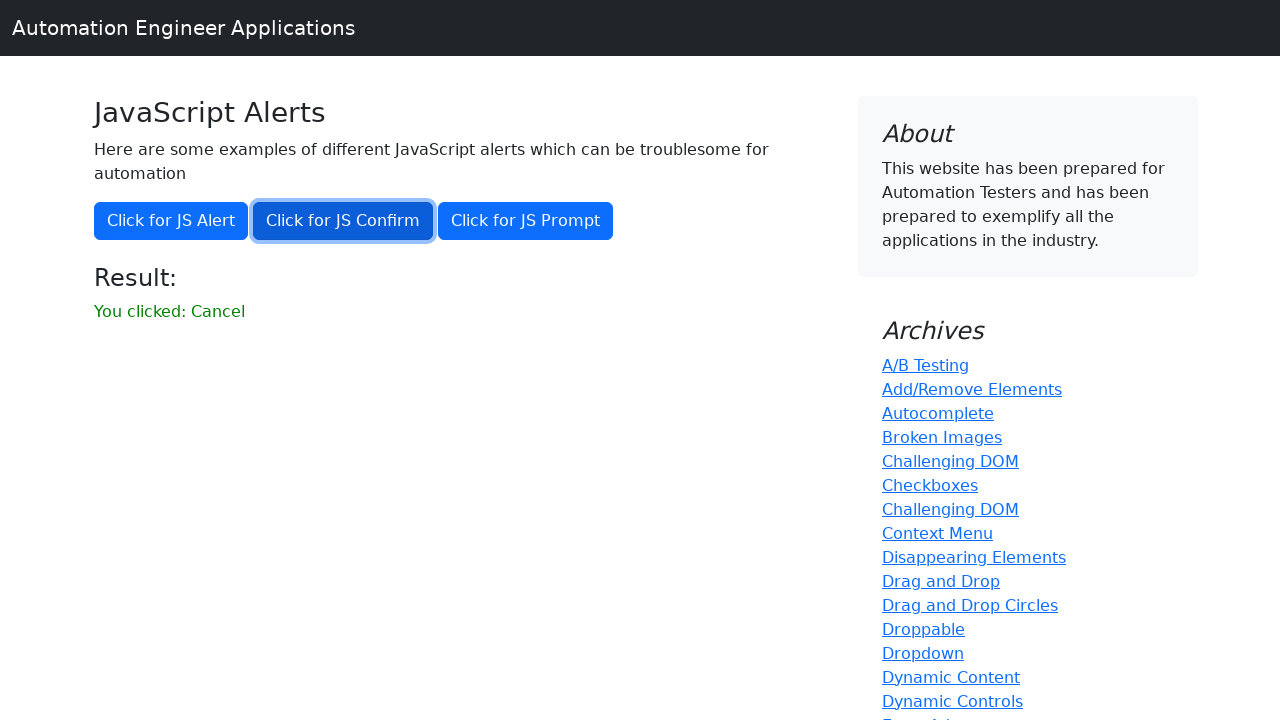

Clicked button to trigger confirm alert again at (343, 221) on xpath=//button[@onclick='jsConfirm()']
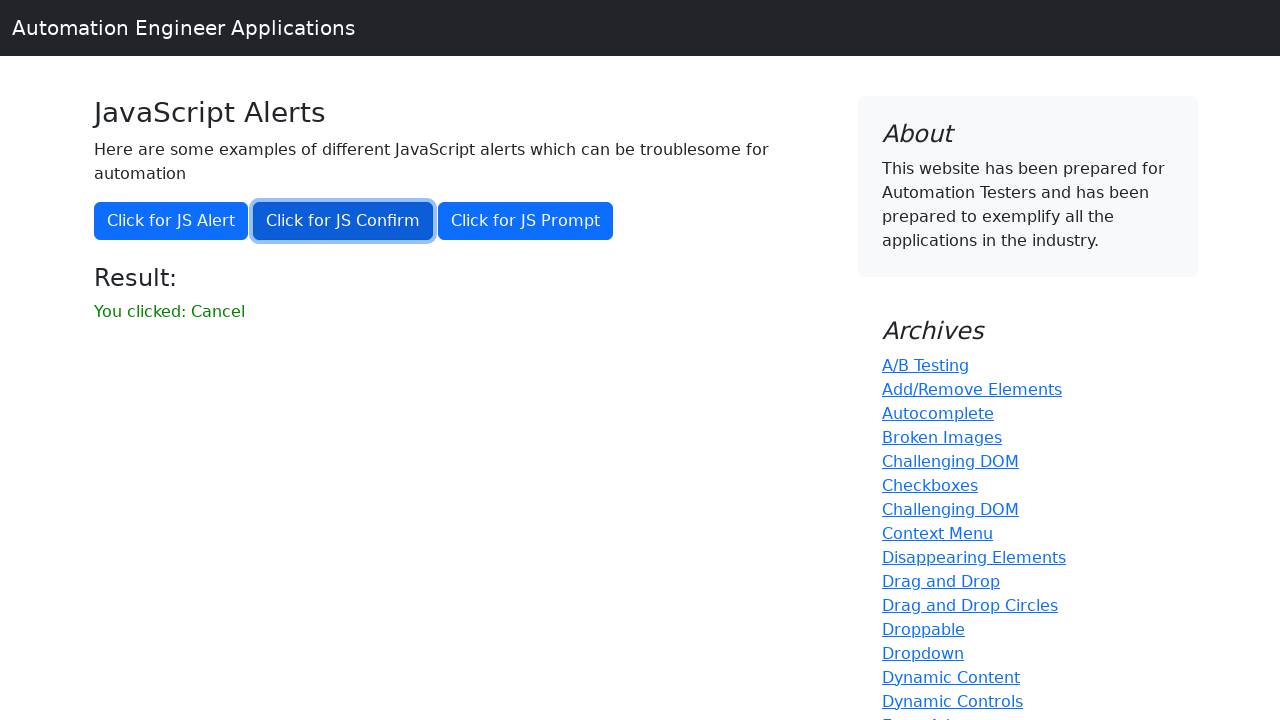

Result message appeared after dismissing alert
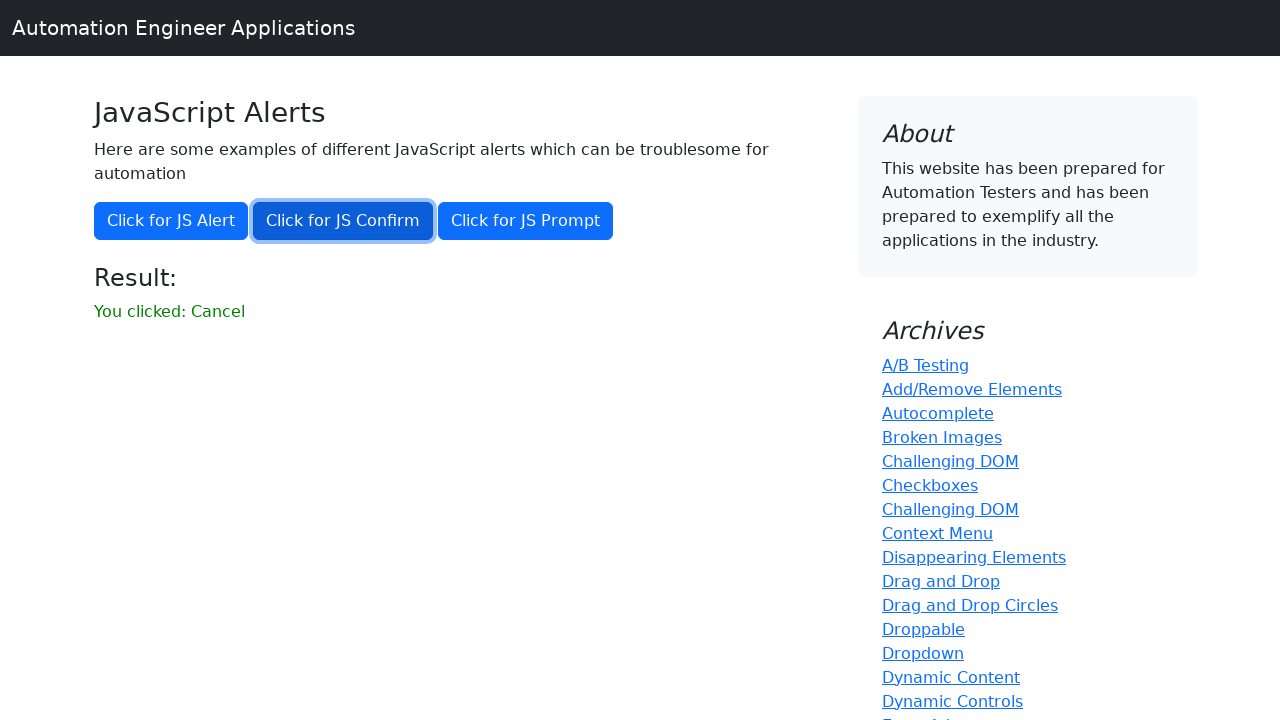

Retrieved result text from page
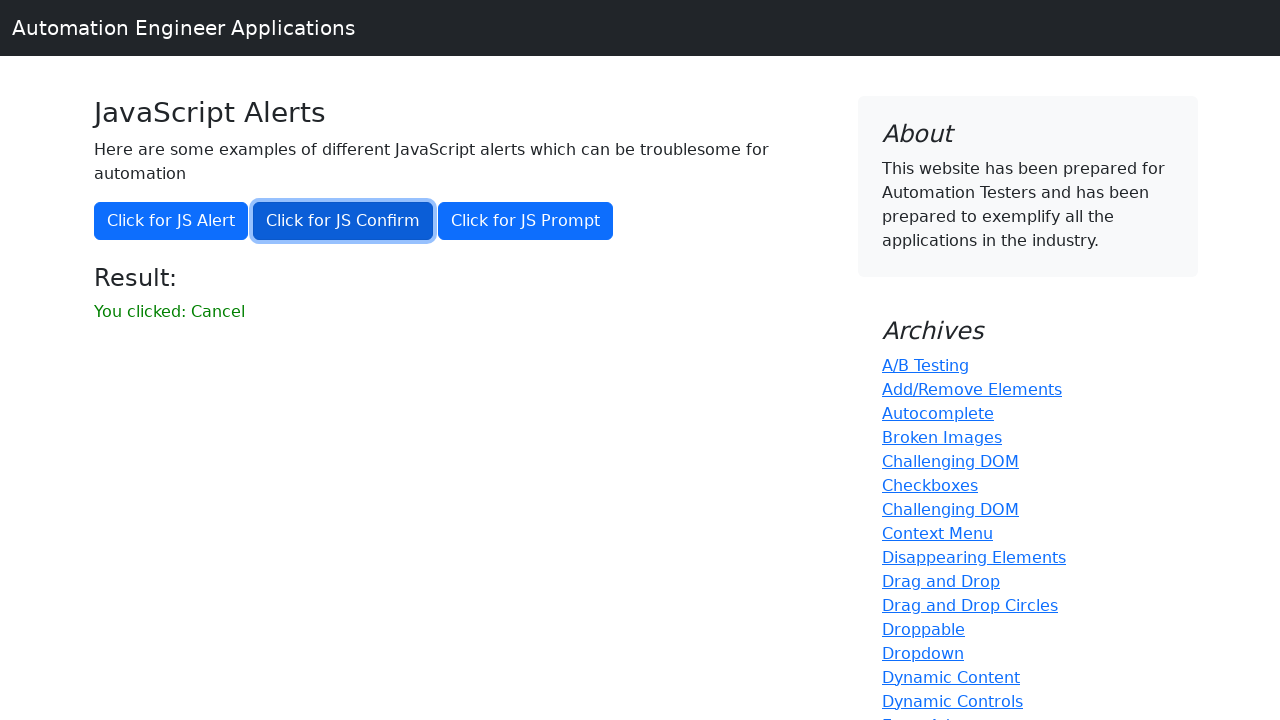

Verified result text matches expected value 'You clicked: Cancel'
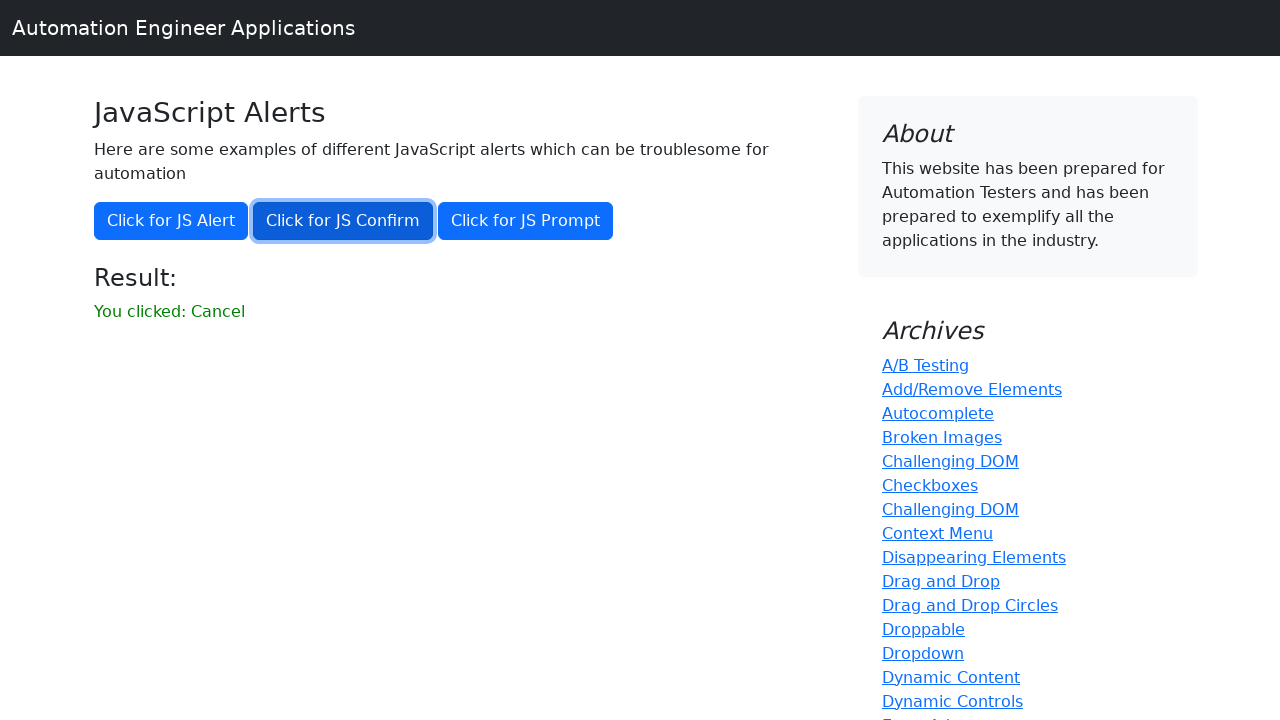

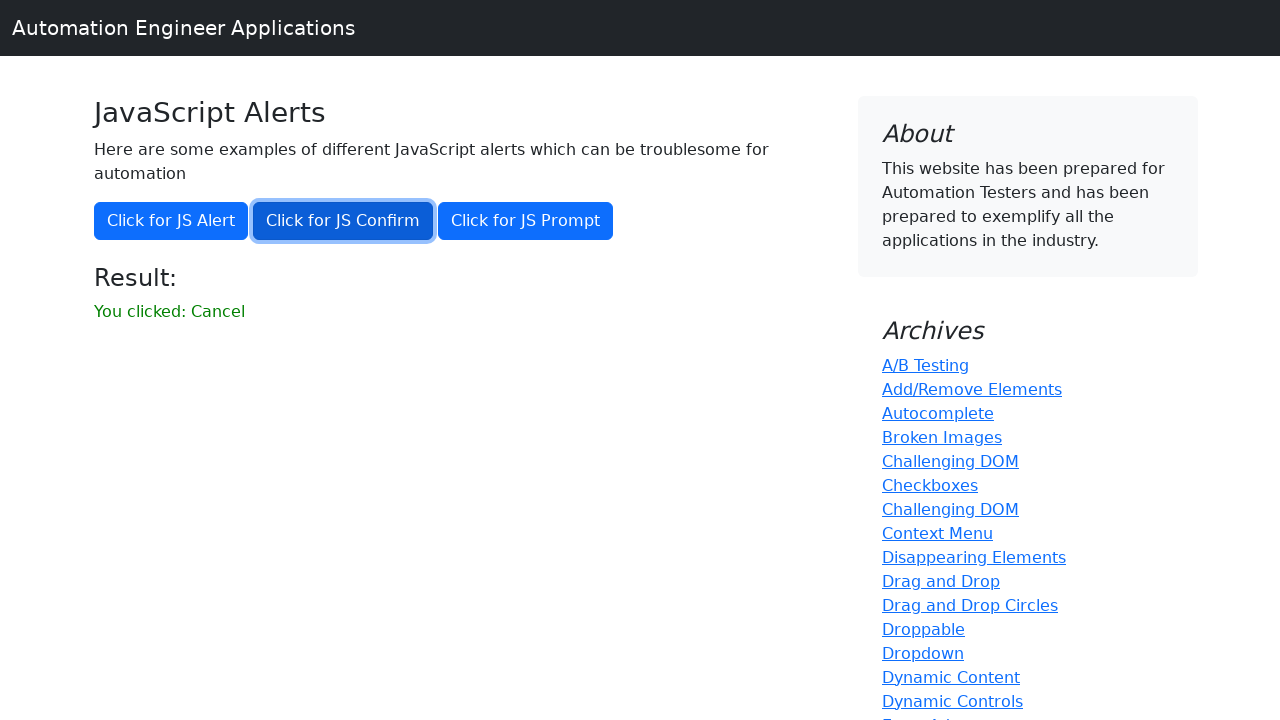